Tests sending keys to a text field after clicking on it

Starting URL: https://www.selenium.dev/selenium/web/single_text_input.html

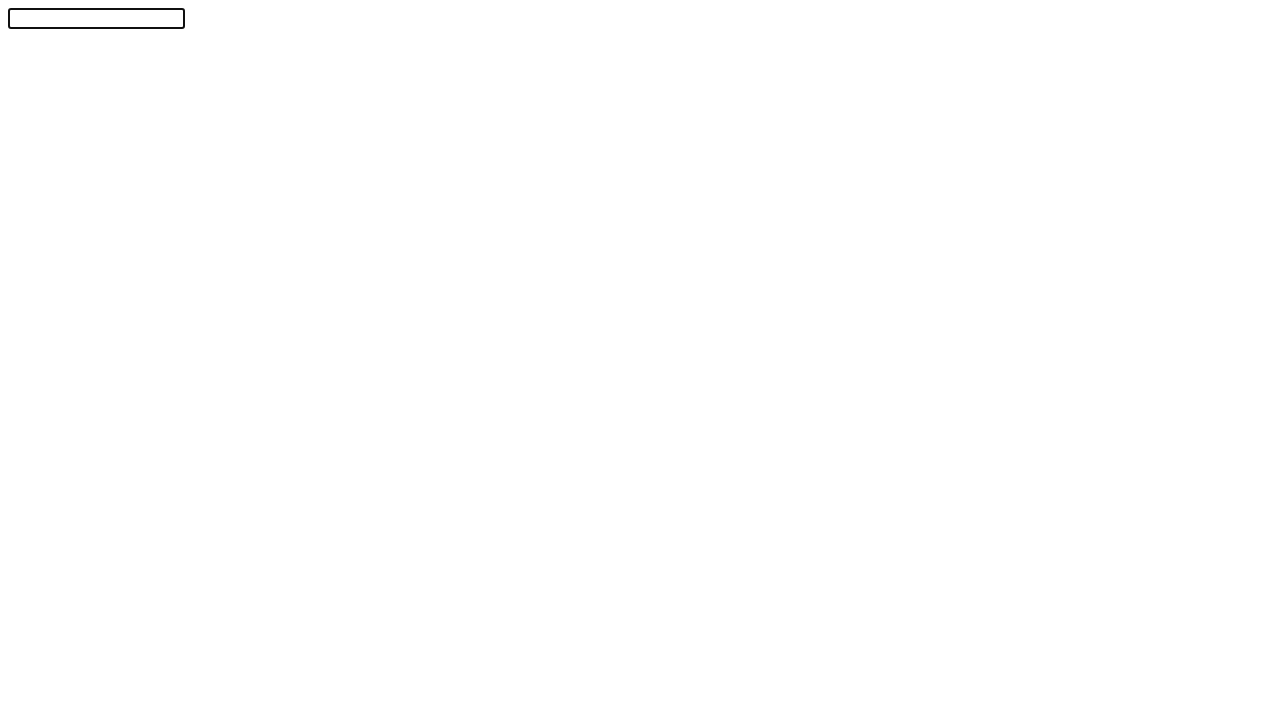

Clicked on the text input field at (96, 18) on #textInput
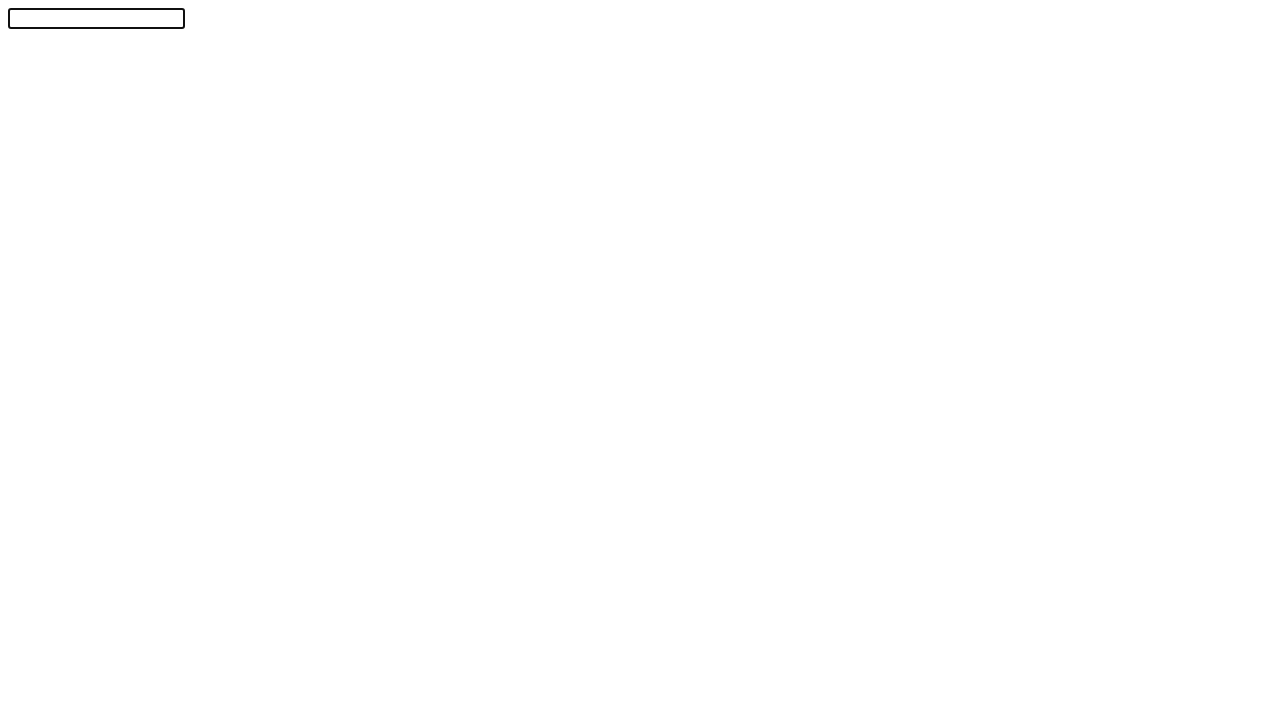

Typed 'abc' into the text field using keyboard
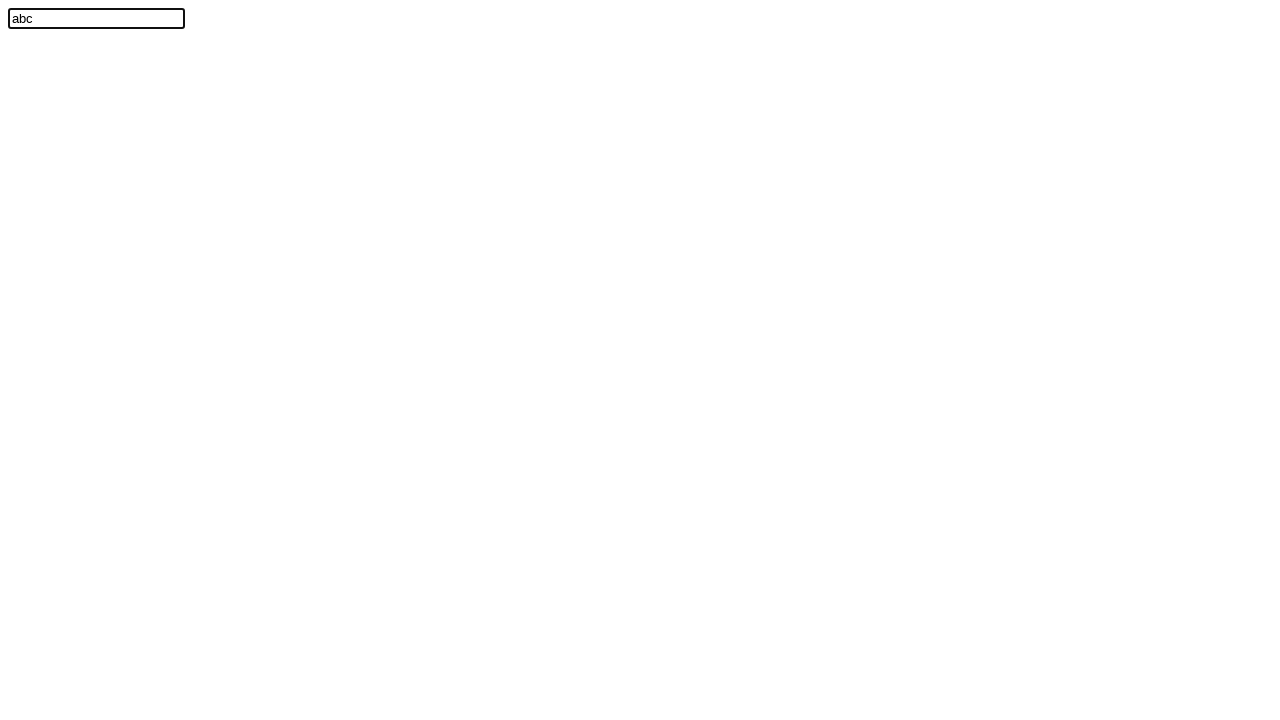

Located the text input field for verification
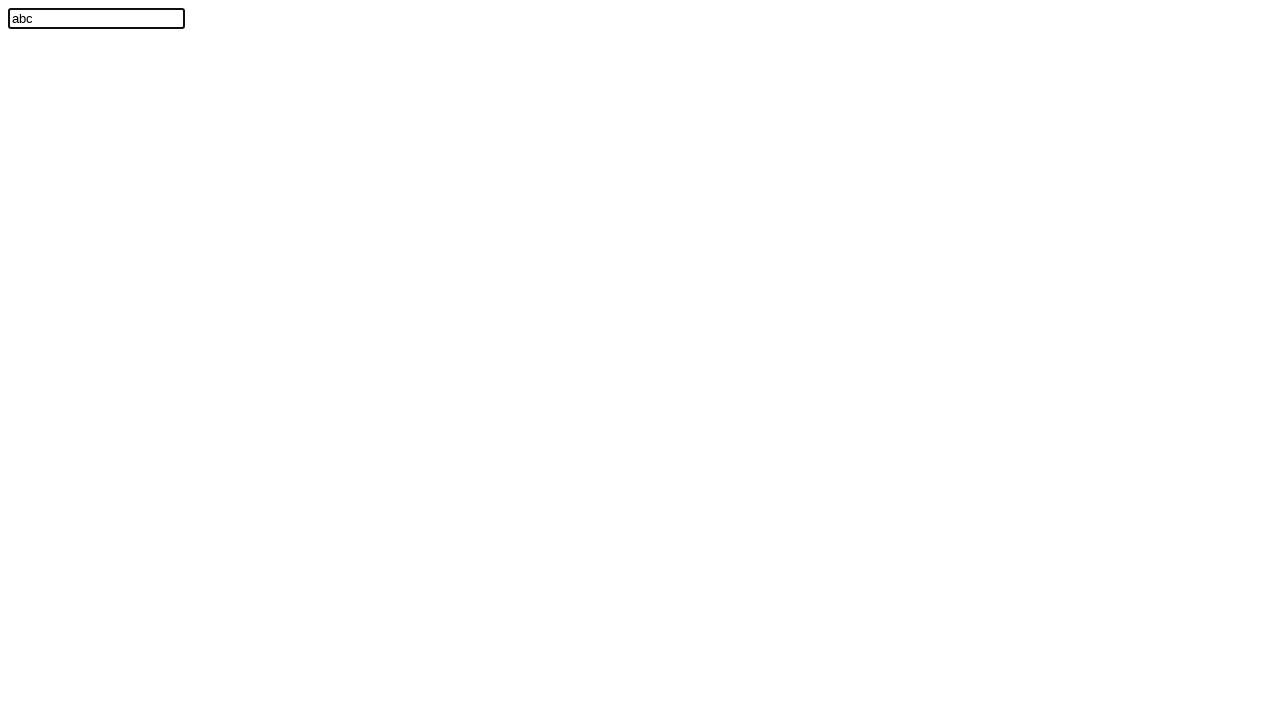

Verified that text field contains 'abc'
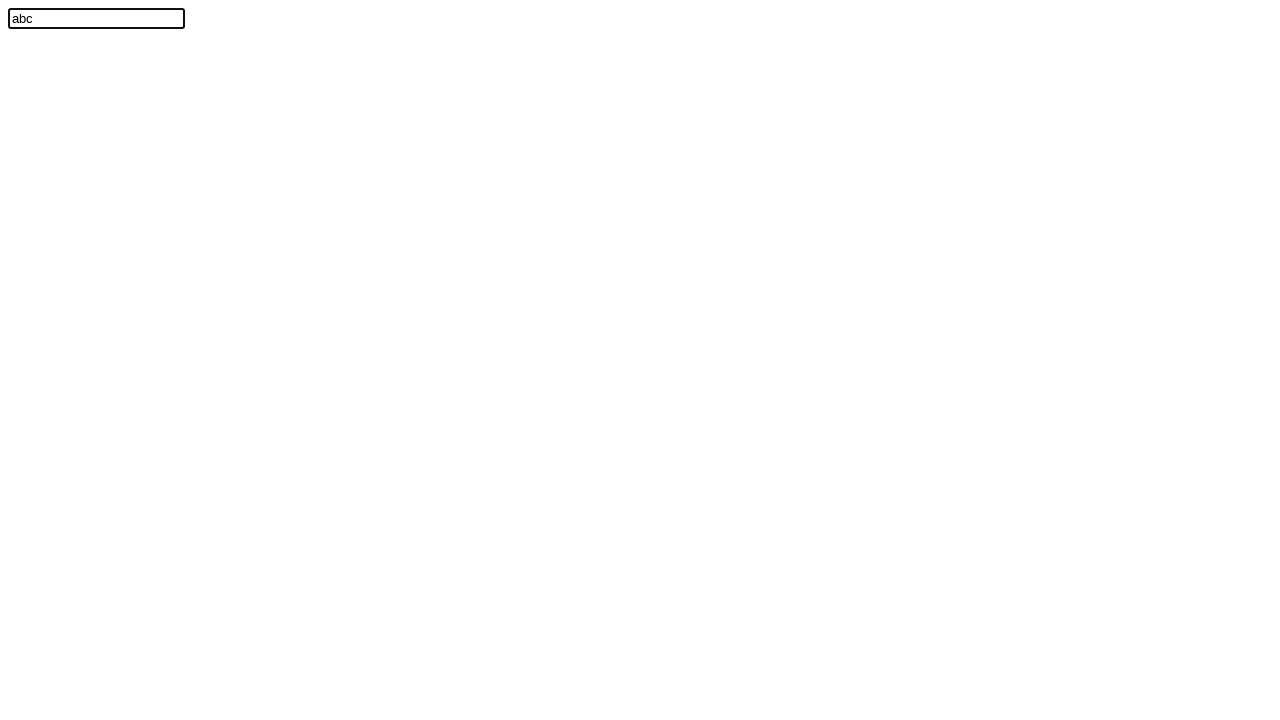

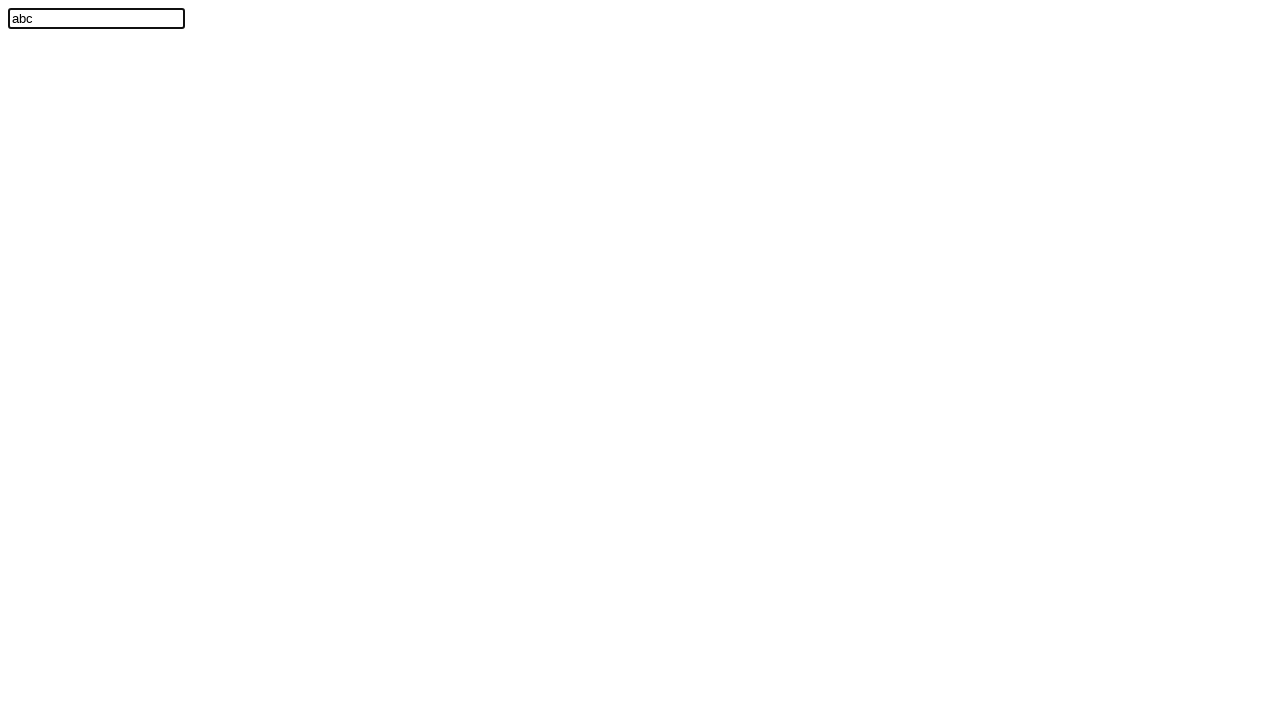